Opens a browser and navigates to the Rahul Shetty Academy Selenium Practice offers page

Starting URL: https://rahulshettyacademy.com/seleniumPractise/#/offers

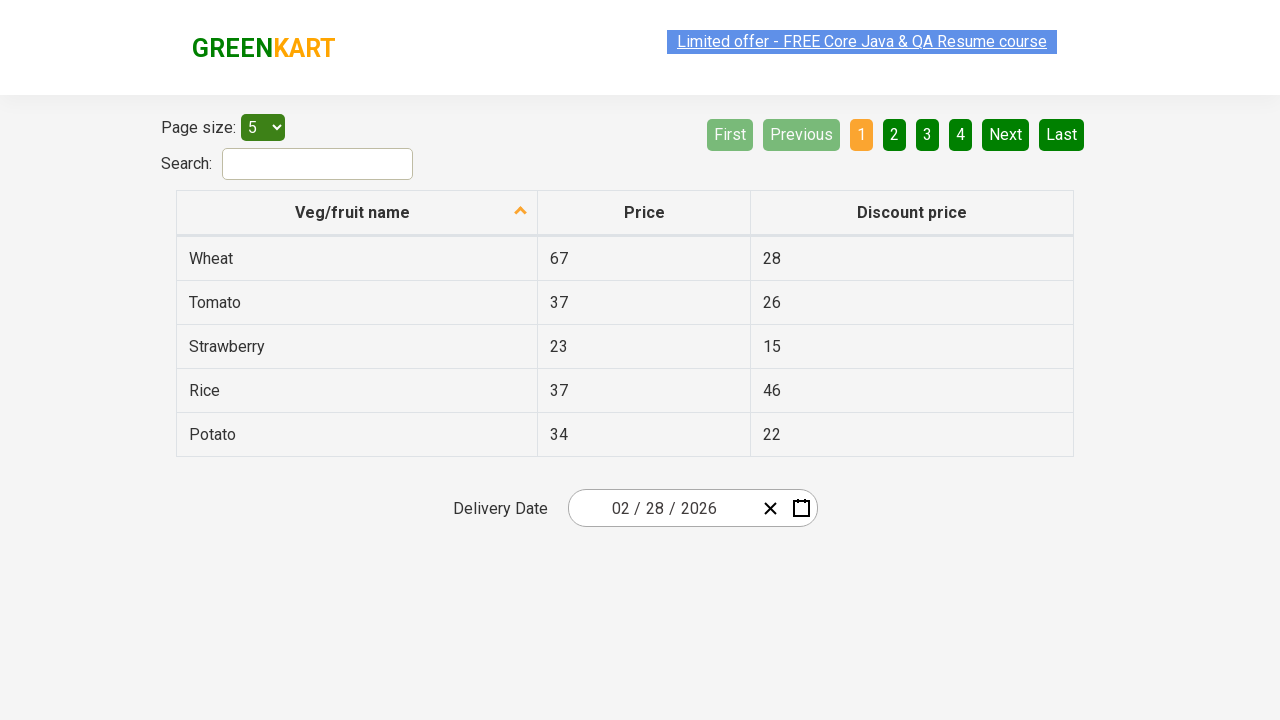

Waited for page DOM content to load
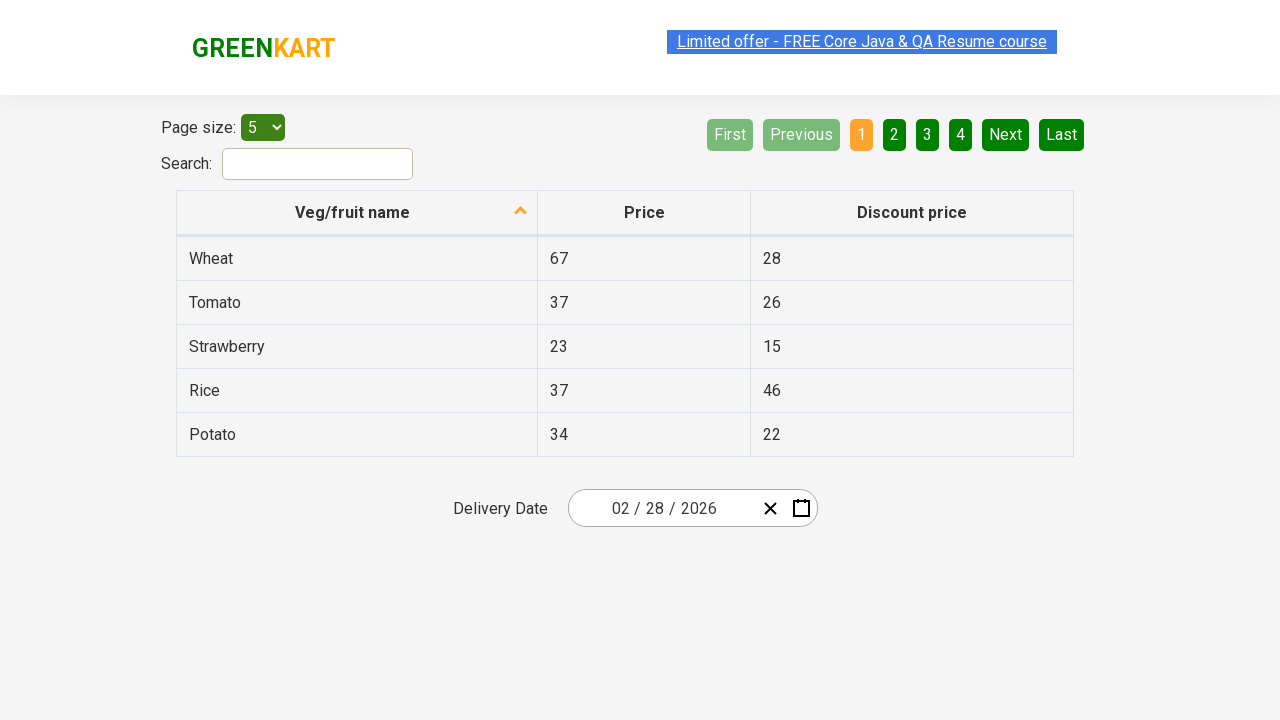

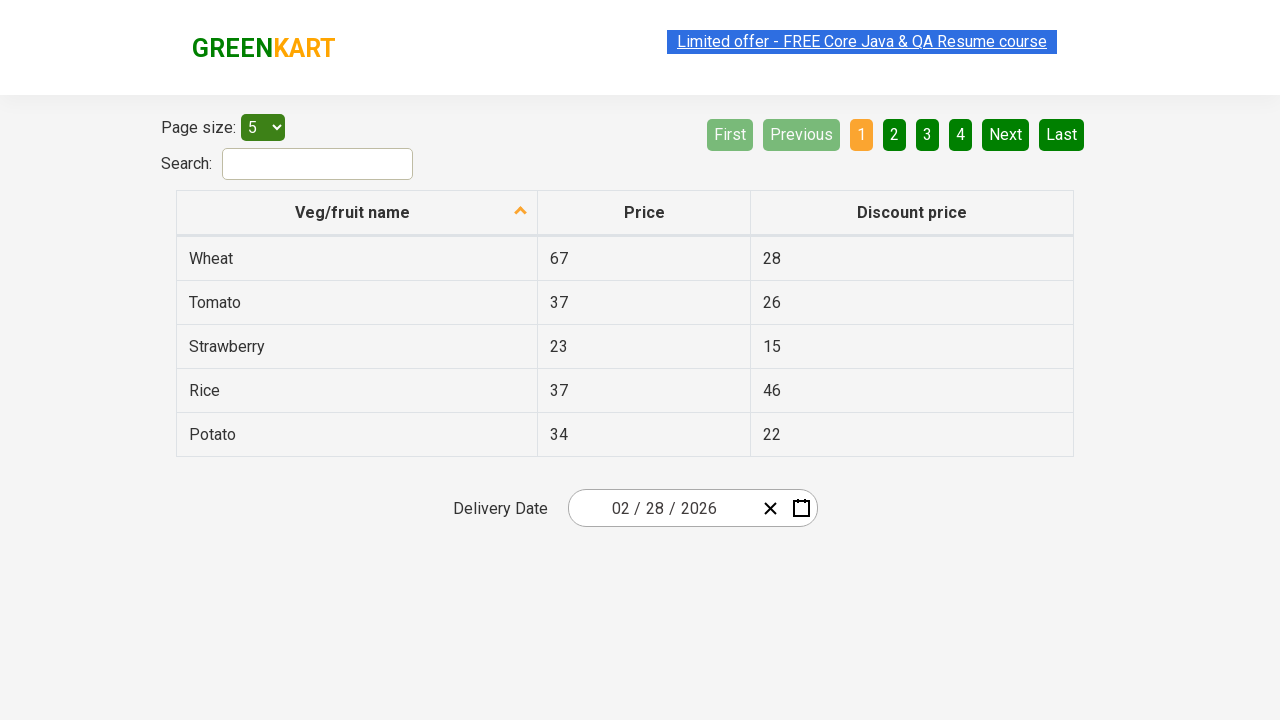